Tests dynamic checkbox control by verifying its initial state and toggling it

Starting URL: https://v1.training-support.net/selenium/dynamic-controls

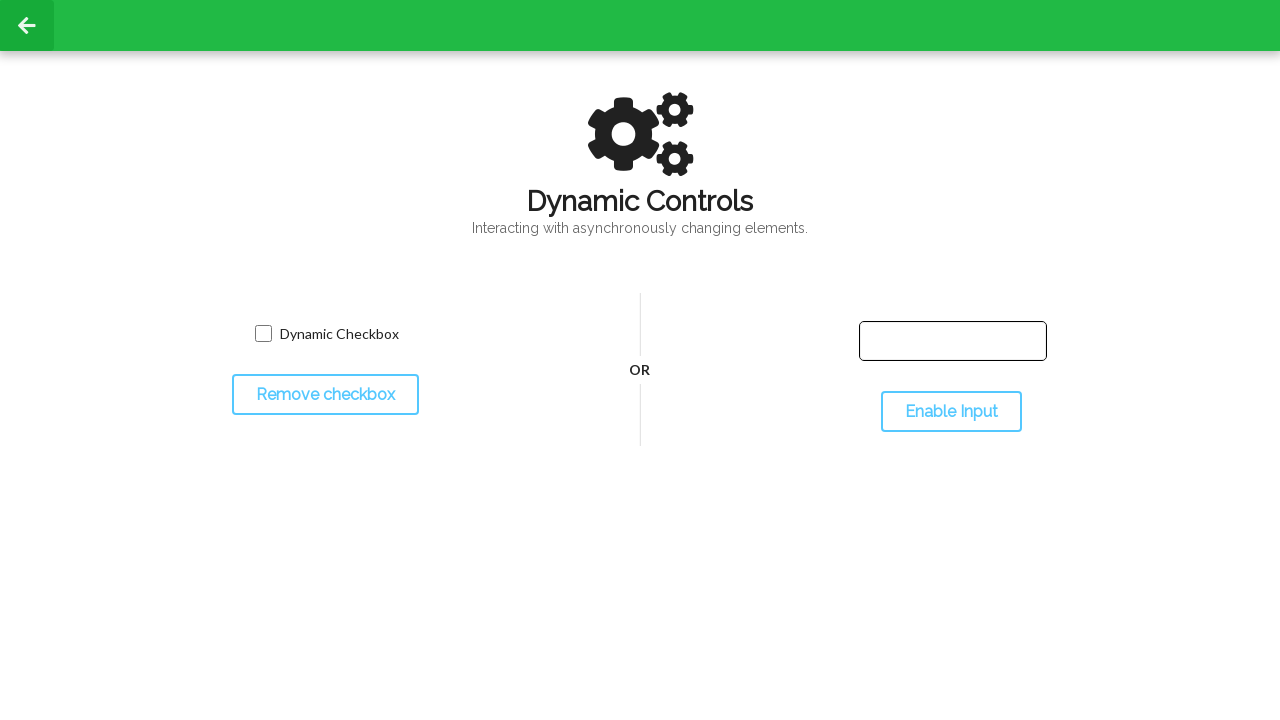

Located the dynamic checkbox element
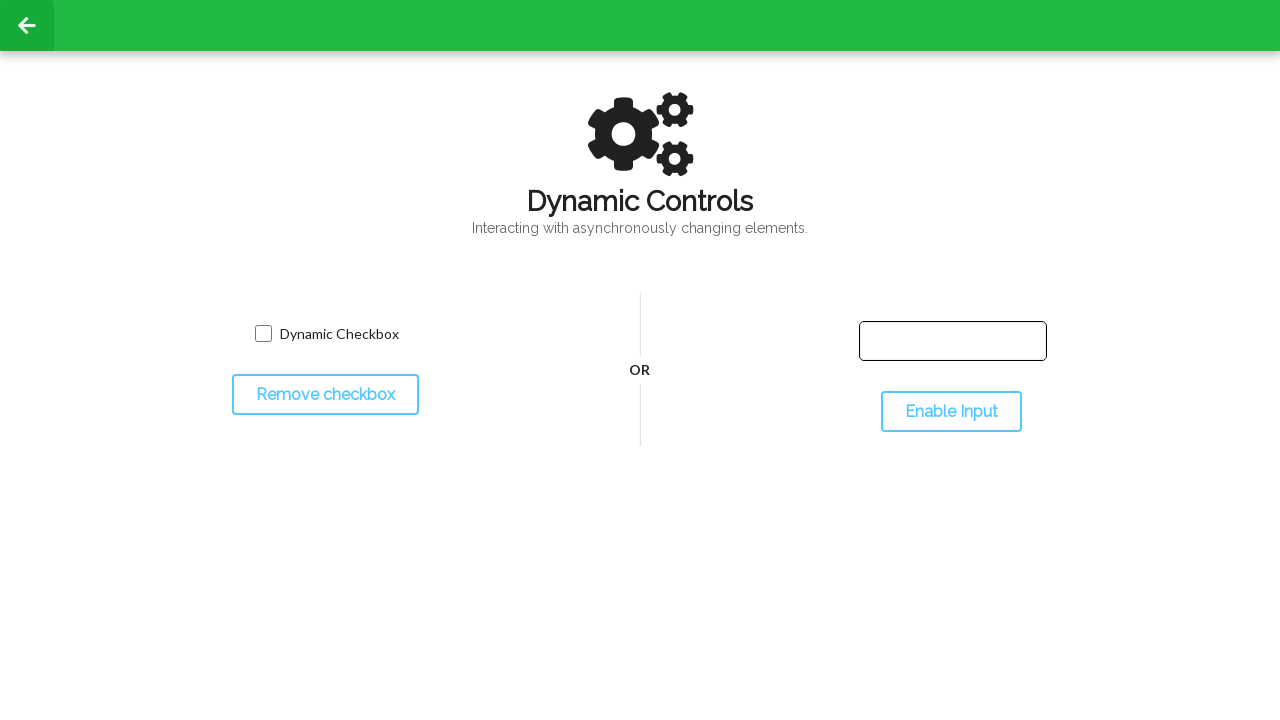

Verified initial checkbox state
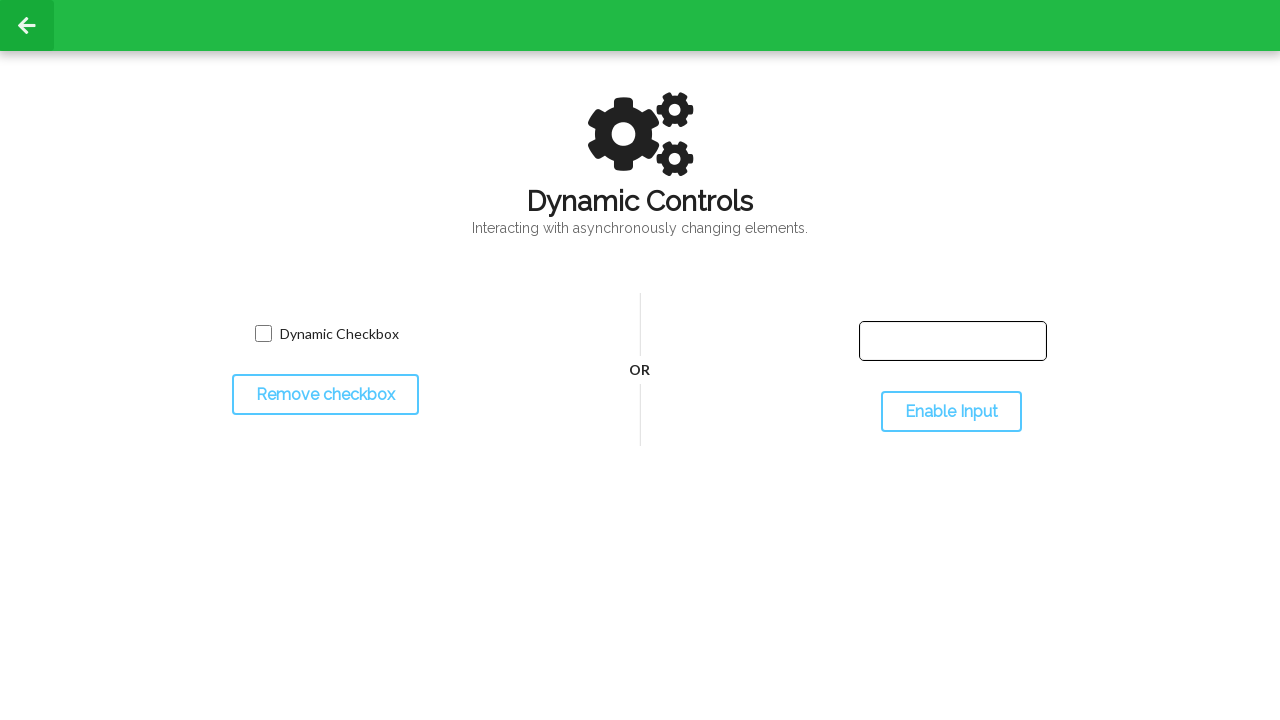

Clicked the checkbox to toggle its state at (263, 334) on input[name='toggled']
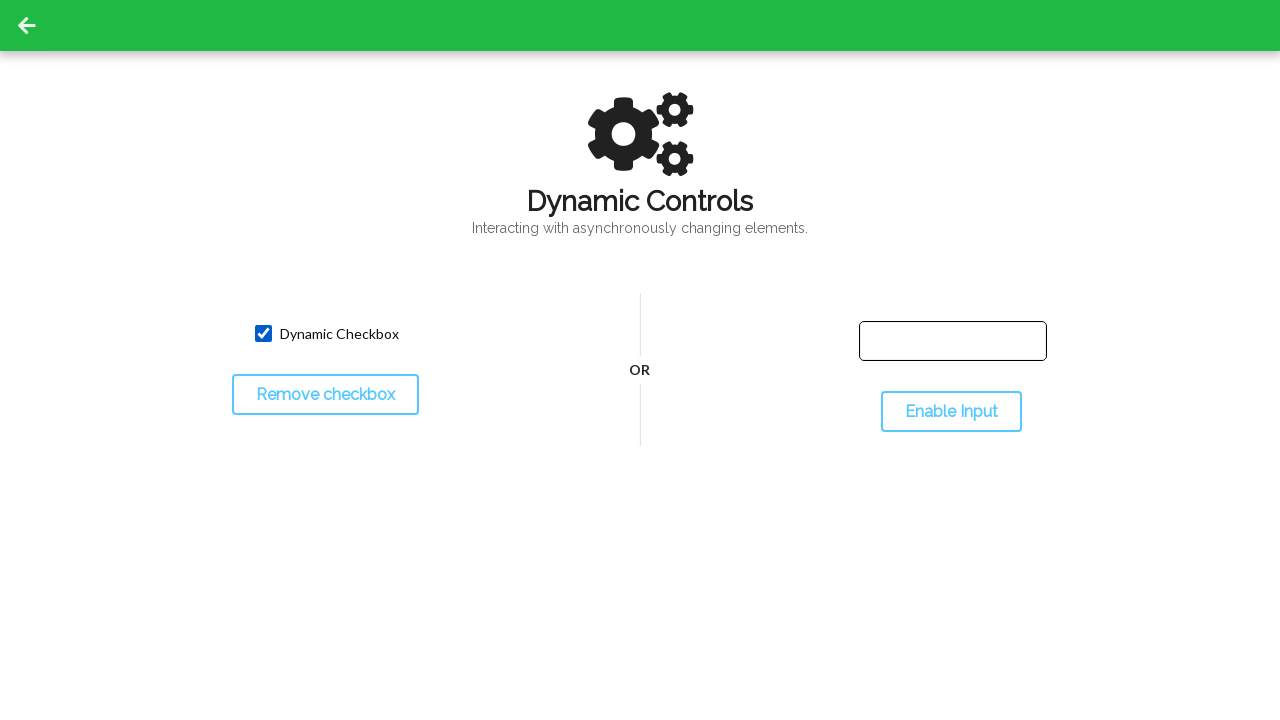

Verified checkbox state after toggling
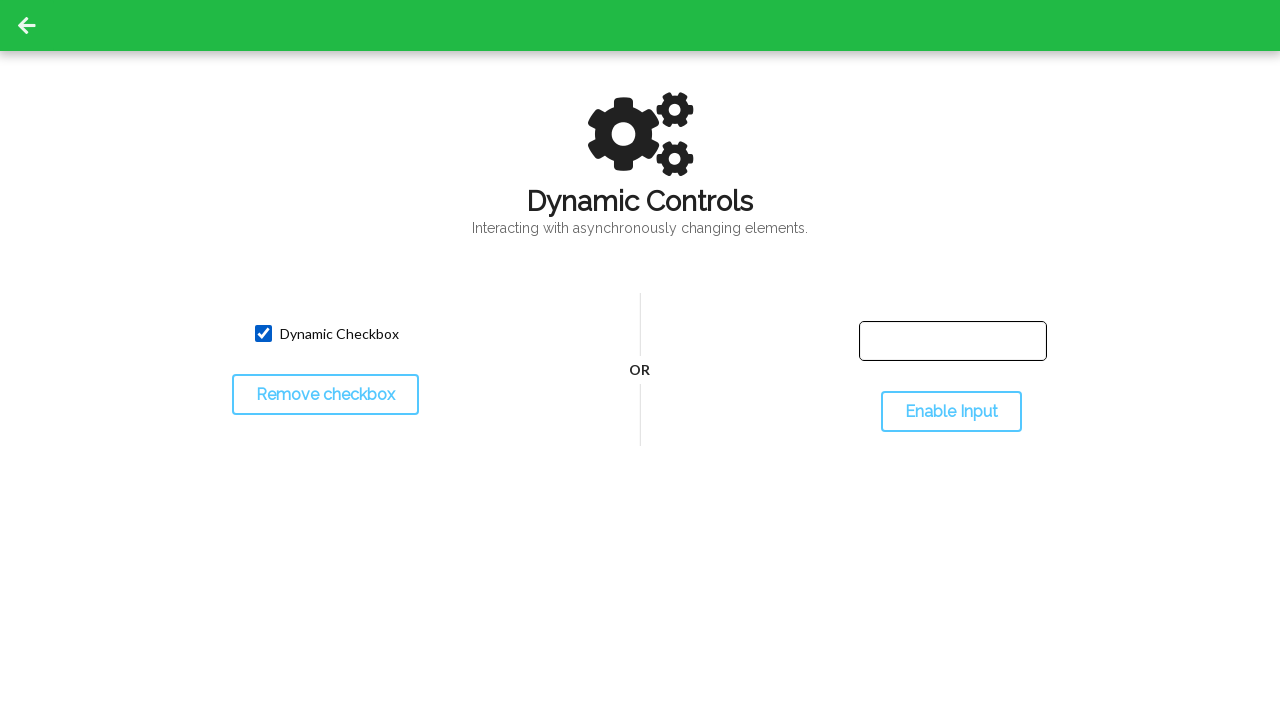

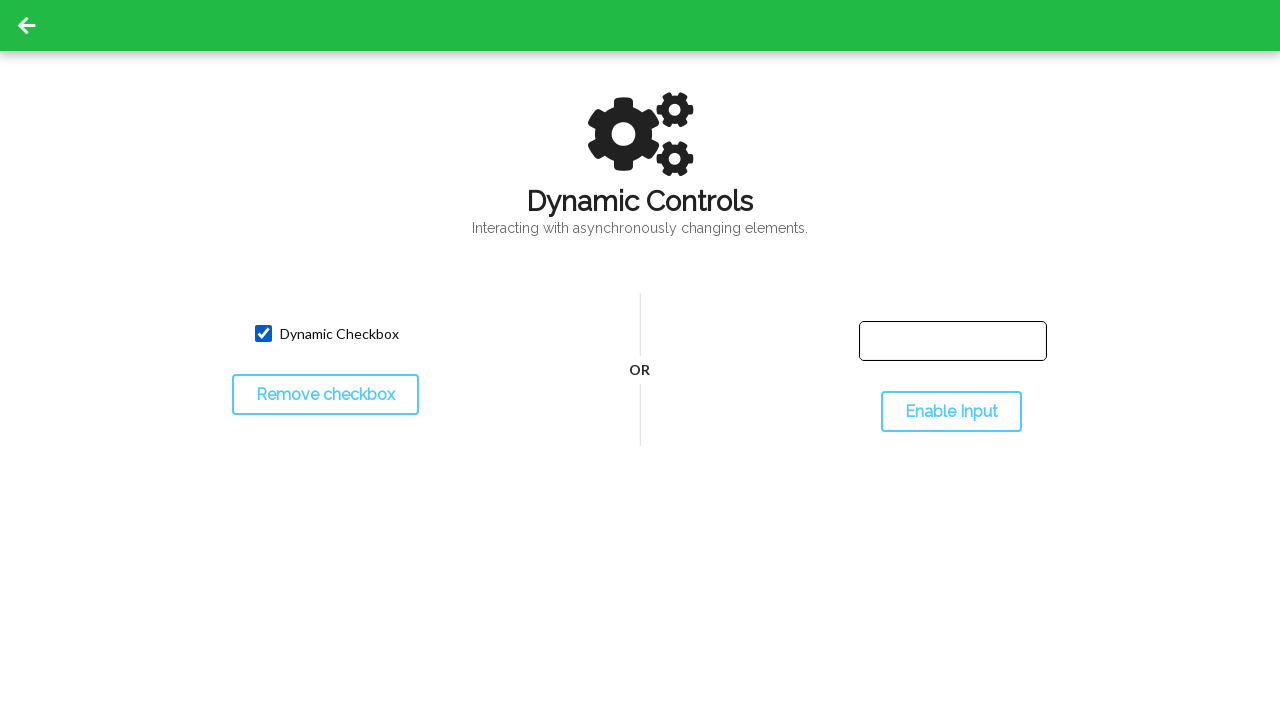